Clicks on Checkboxes link, verifies the heading text, and navigates back

Starting URL: http://the-internet.herokuapp.com/

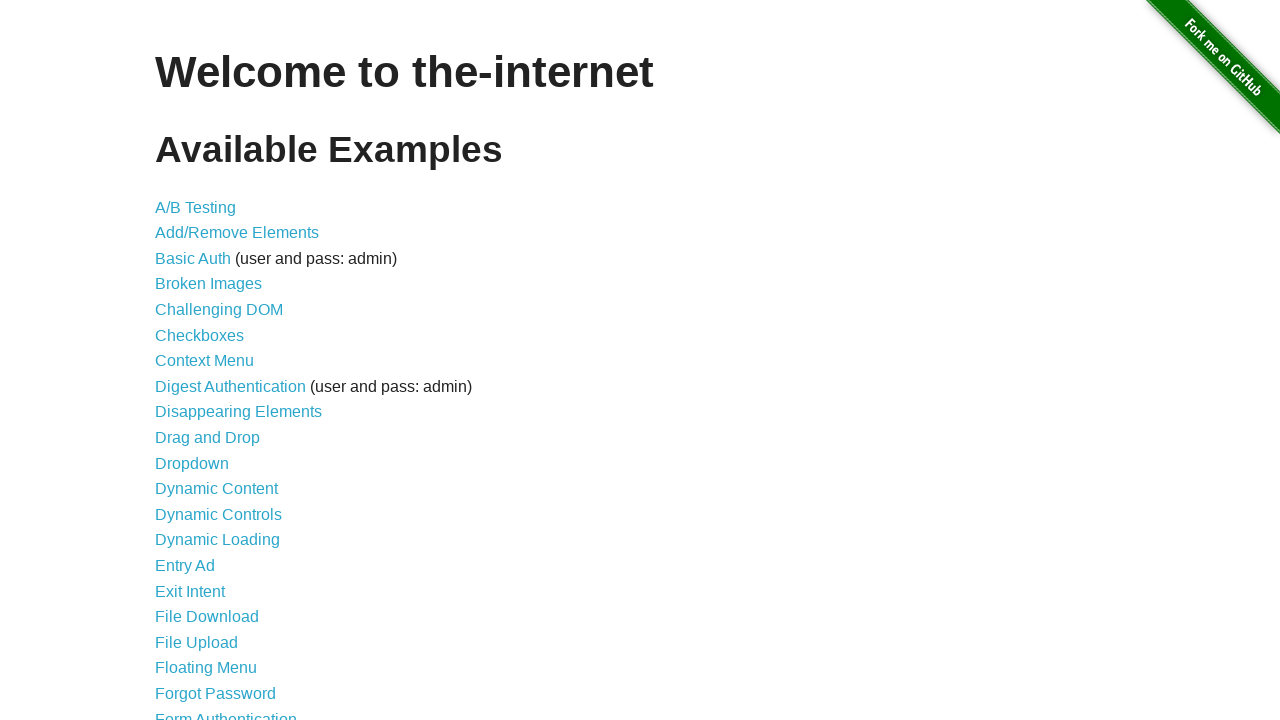

Clicked on Checkboxes link at (200, 335) on xpath=/html/body/div[2]/div/ul/li[6]/a
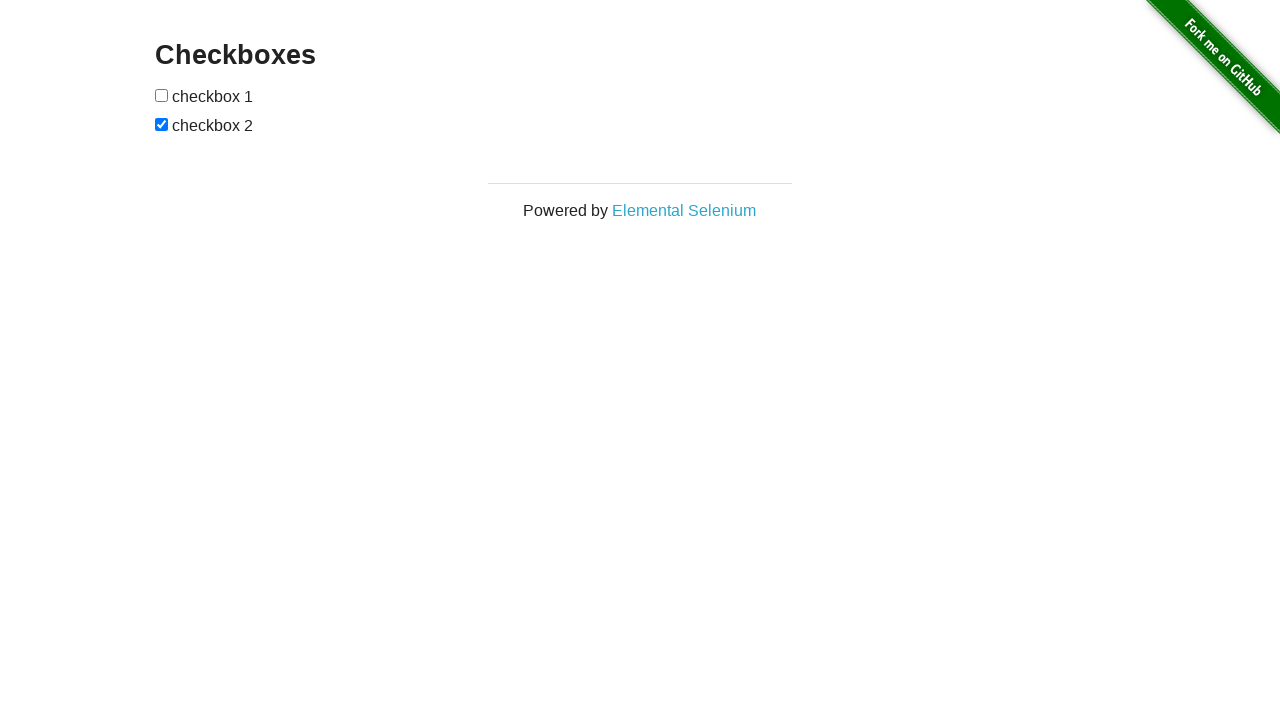

Retrieved heading text from Checkboxes page
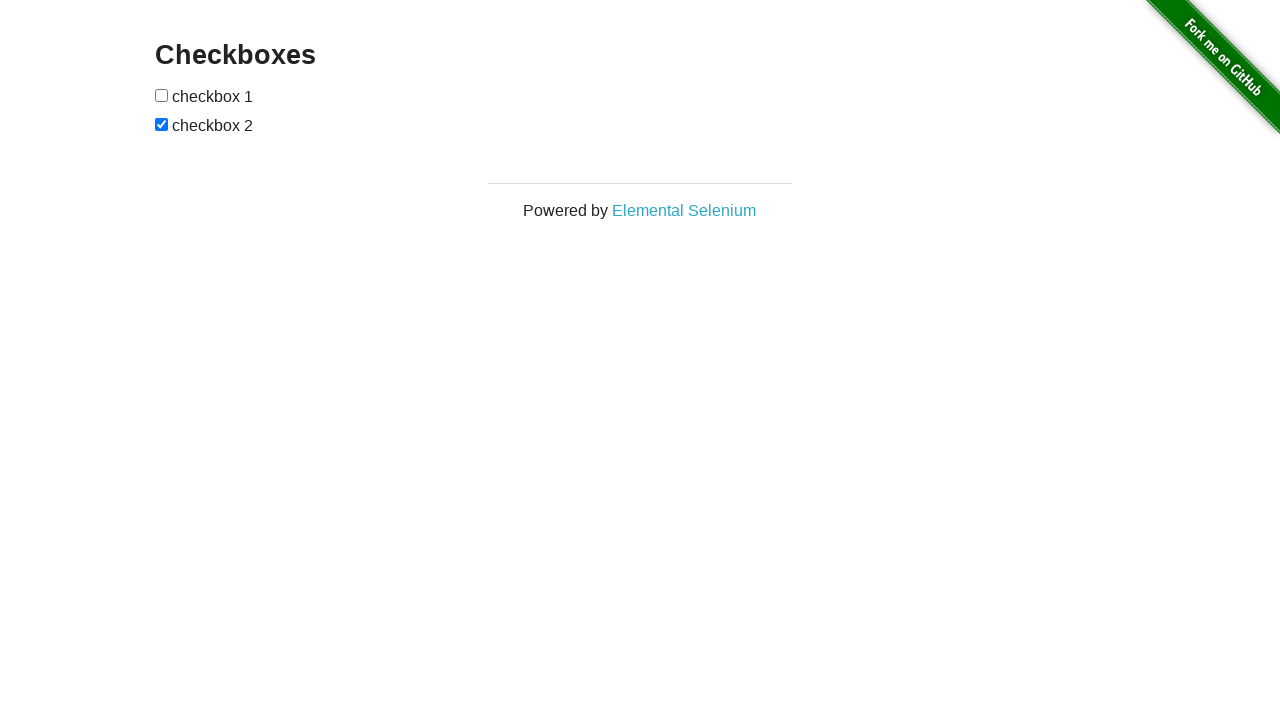

Verified heading text is 'Checkboxes'
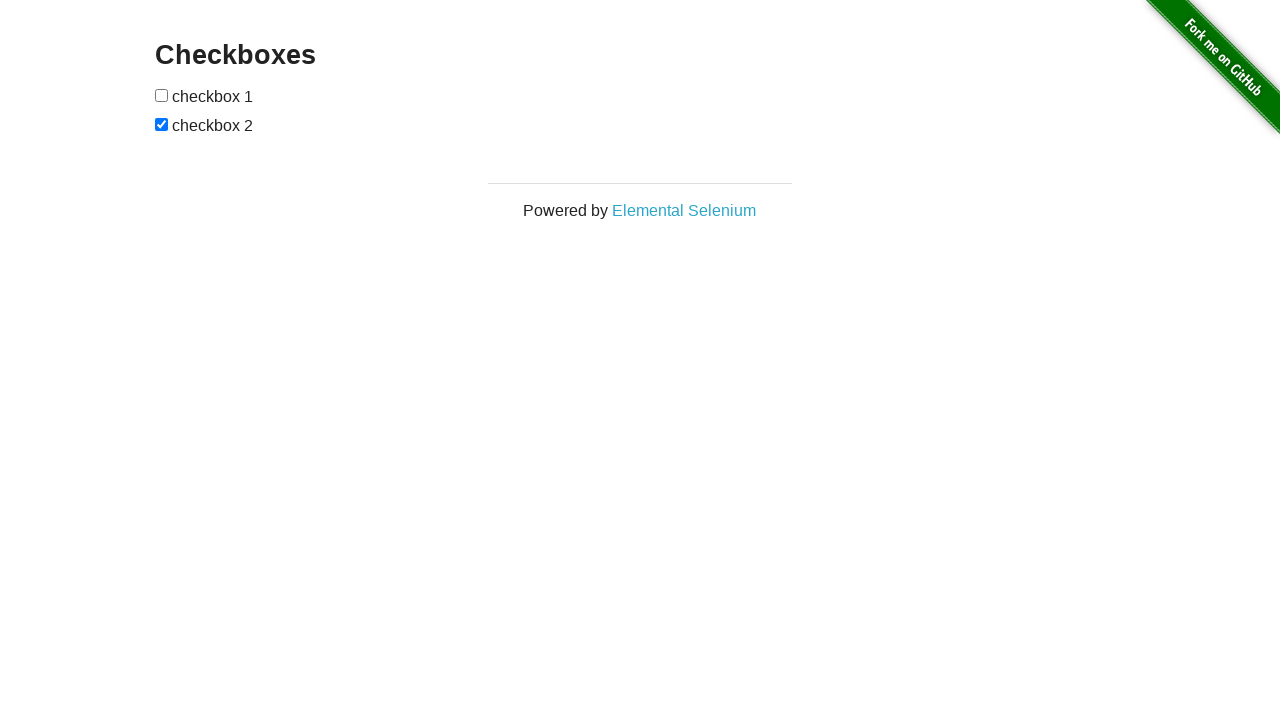

Navigated back to previous page
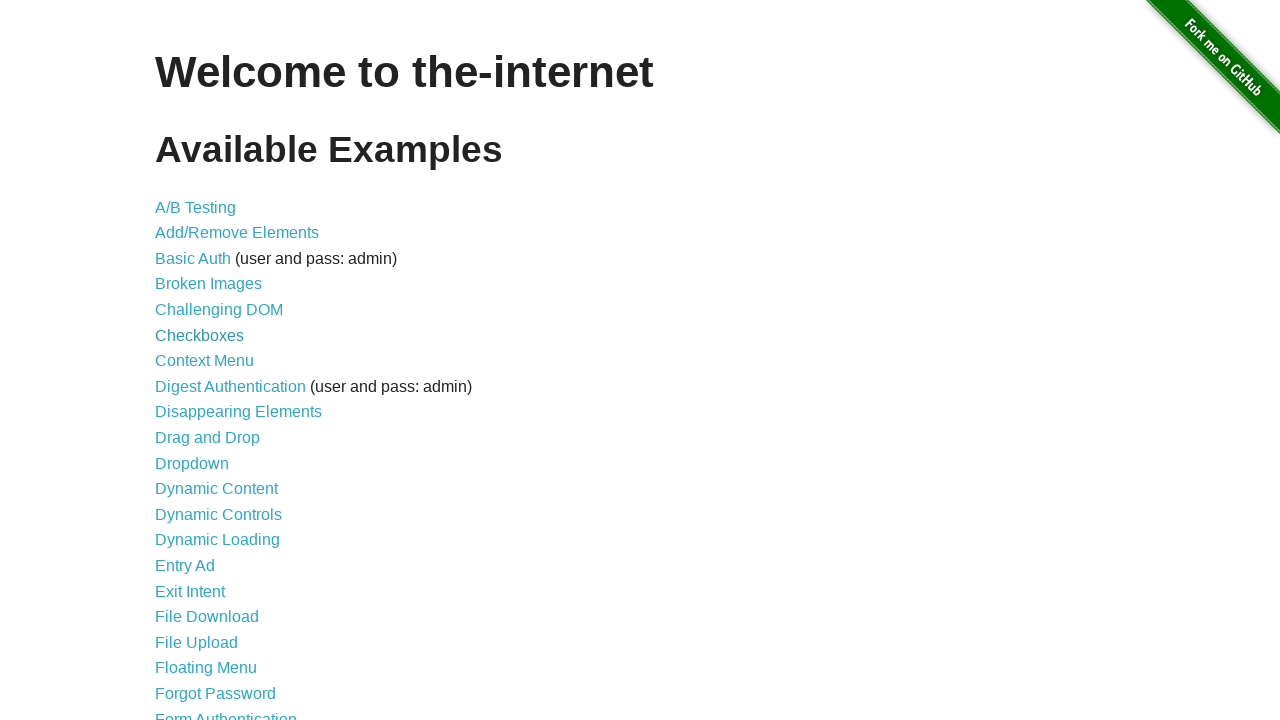

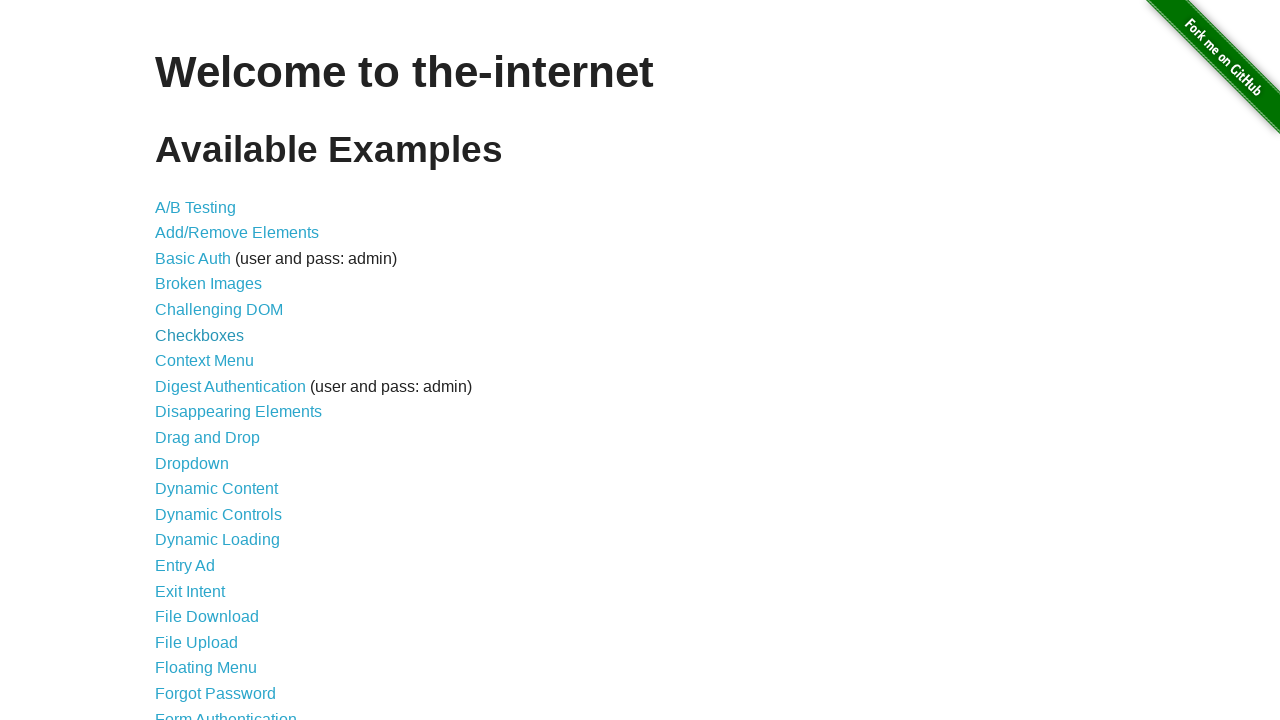